Tests form submission on Salesforce free trial signup page by directly submitting the subscription agreement element

Starting URL: https://www.salesforce.com/in/form/signup/freetrial-sales/?d=topnav2-btn-ft

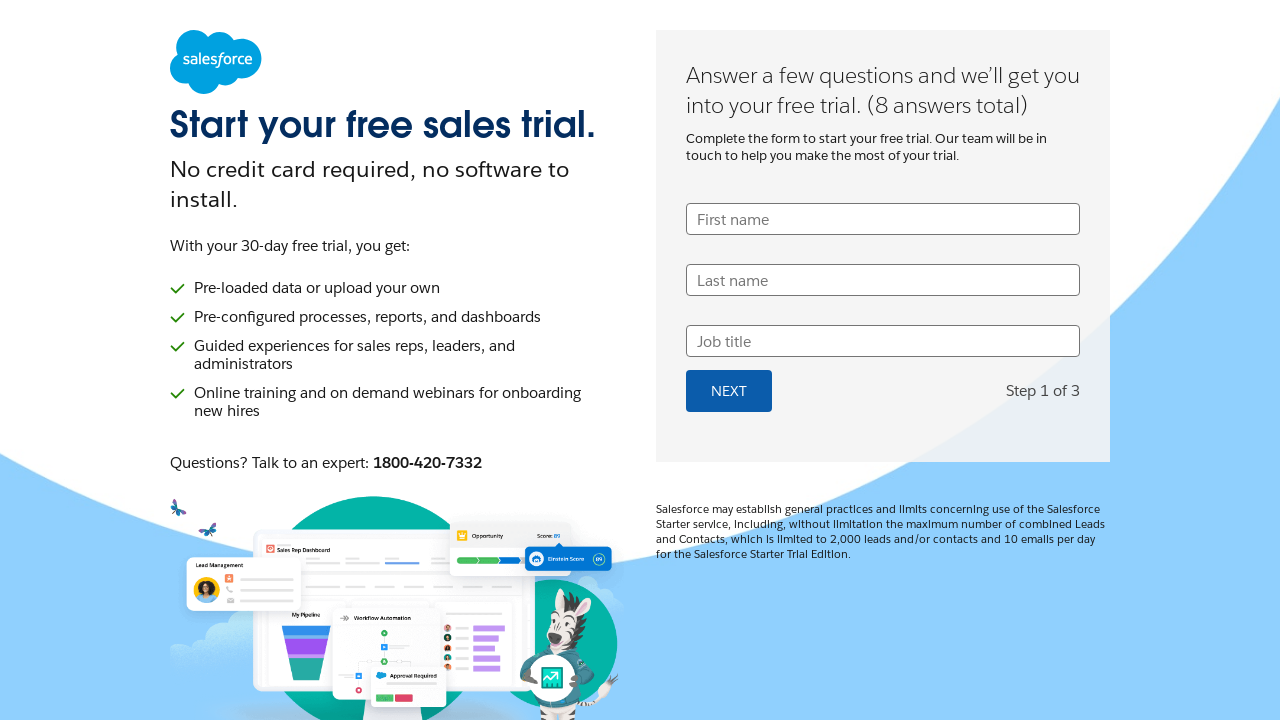

Located subscription agreement form element
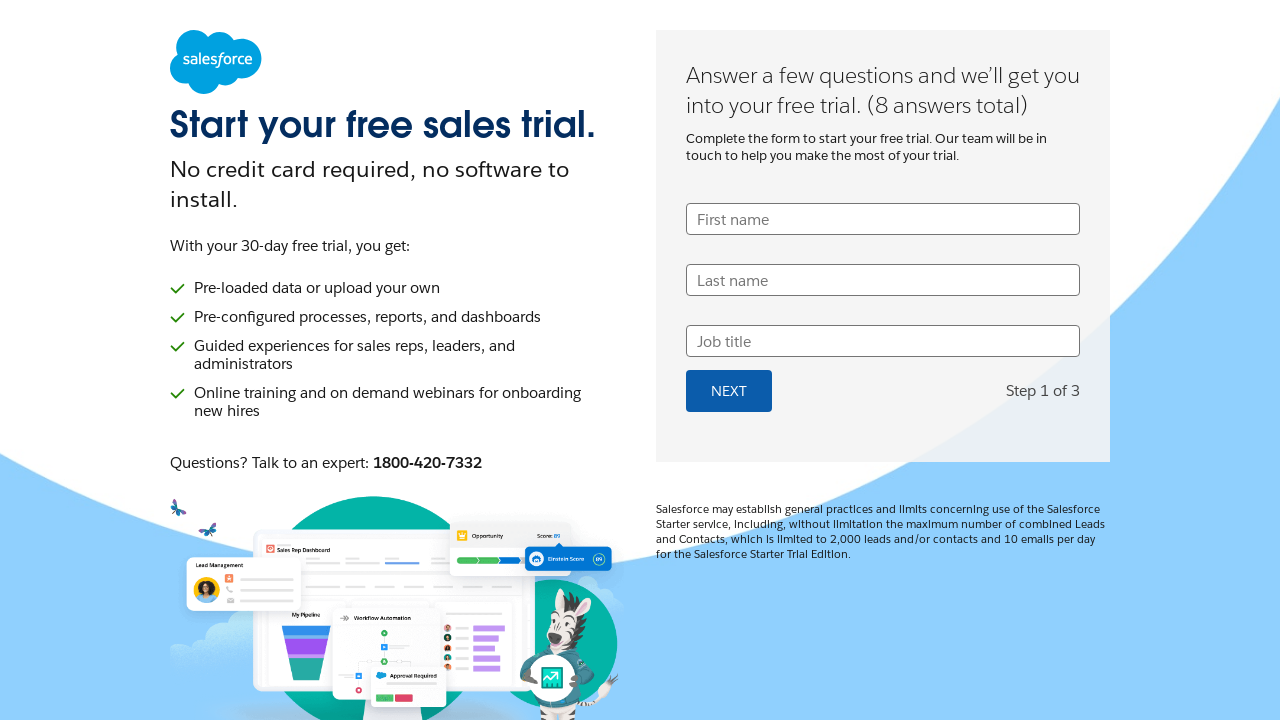

Submitted subscription agreement form
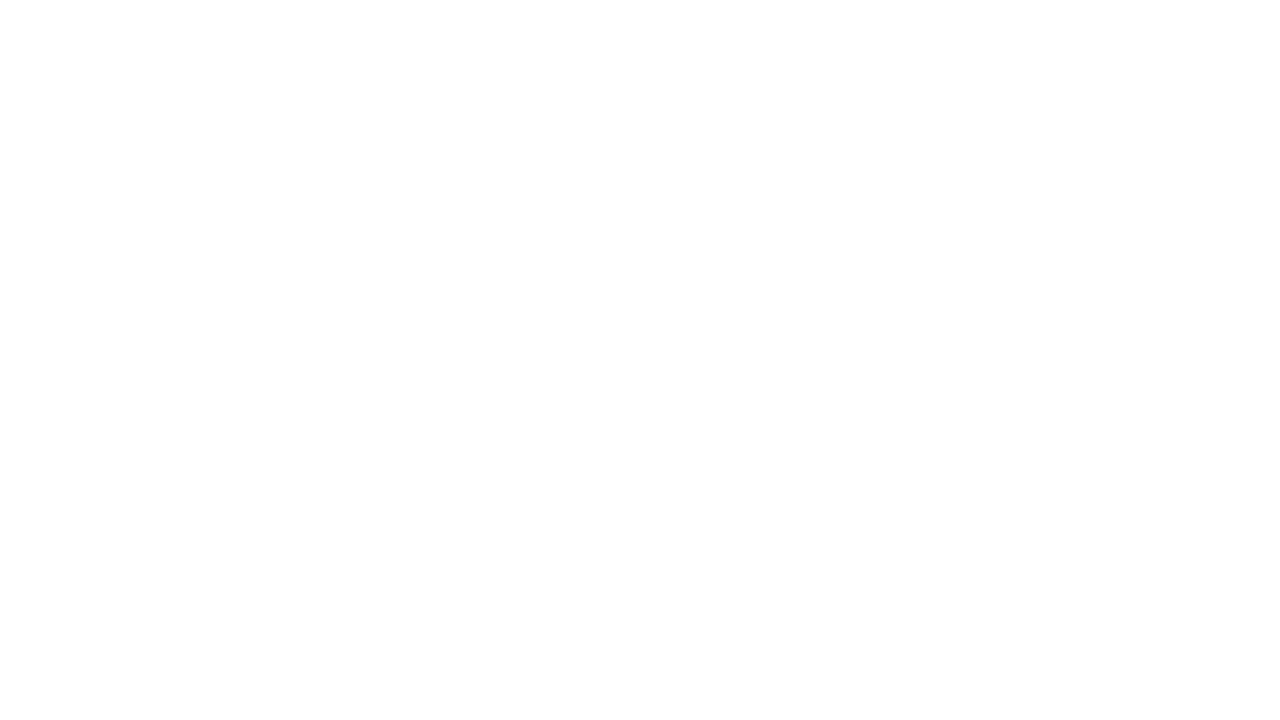

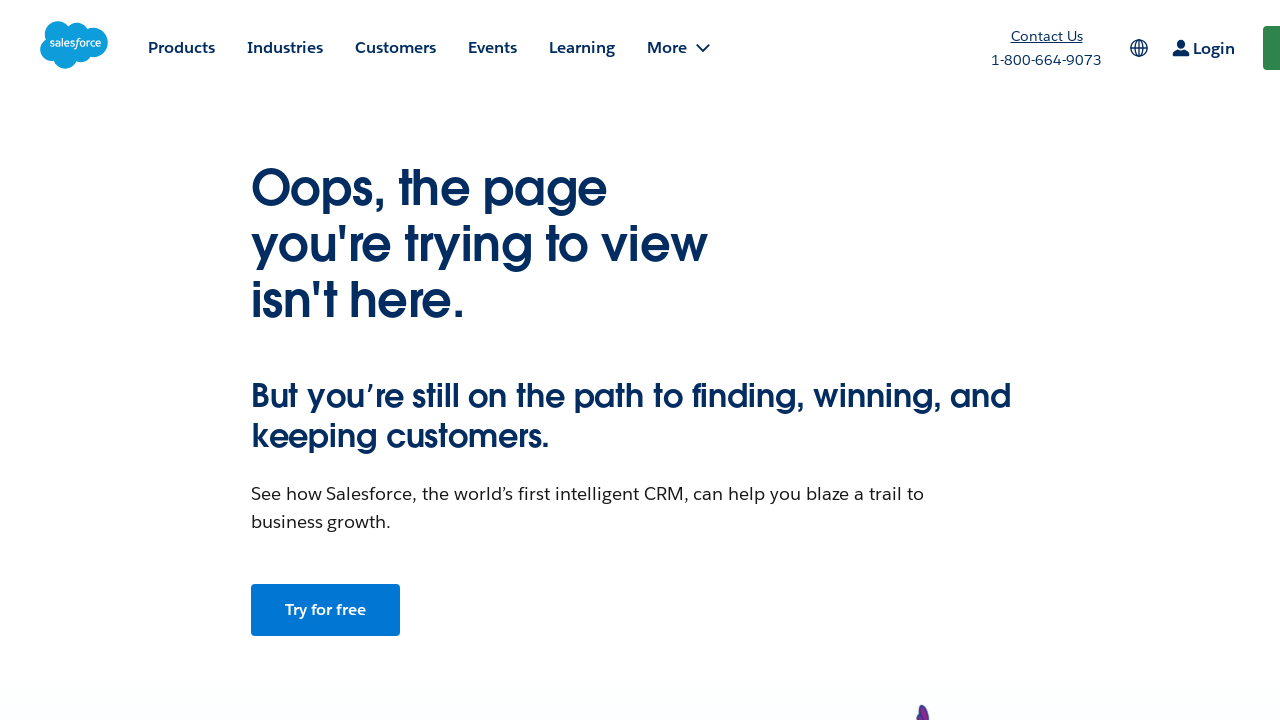